Tests drag and drop functionality by dragging an element and dropping it onto a target element

Starting URL: https://selenium08.blogspot.com/2020/01/drag-drop.html

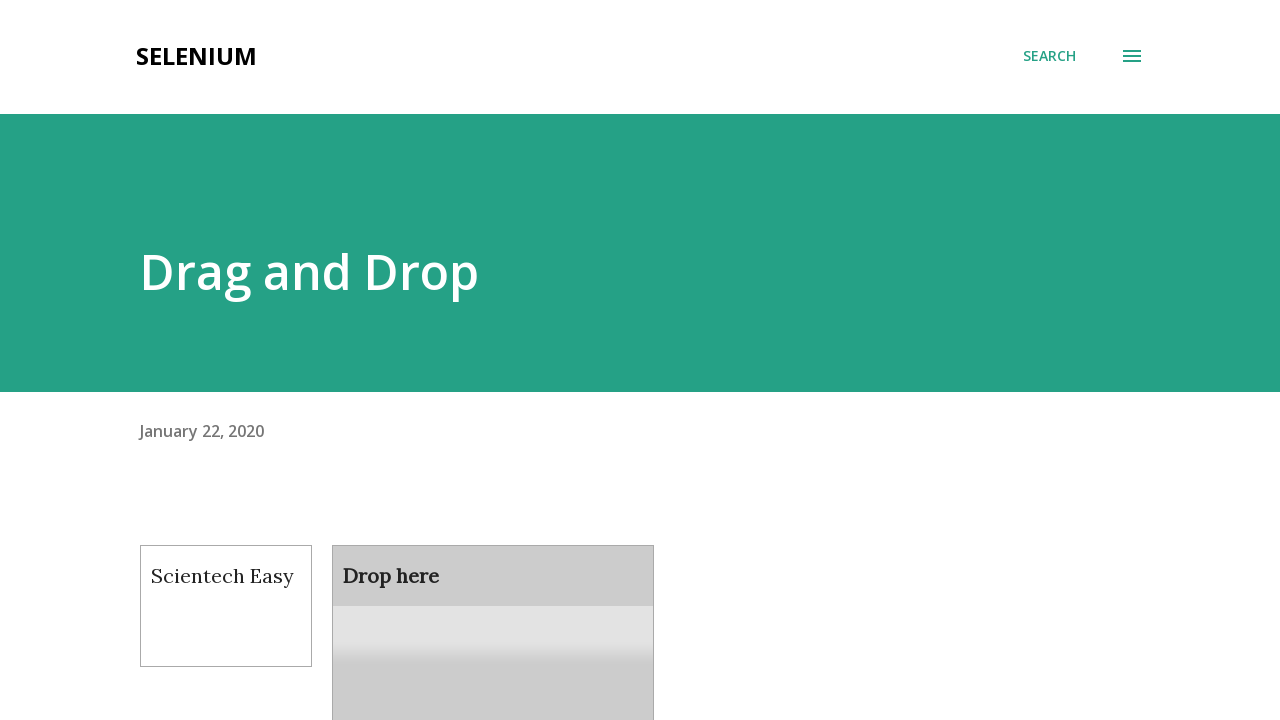

Navigated to drag and drop test page
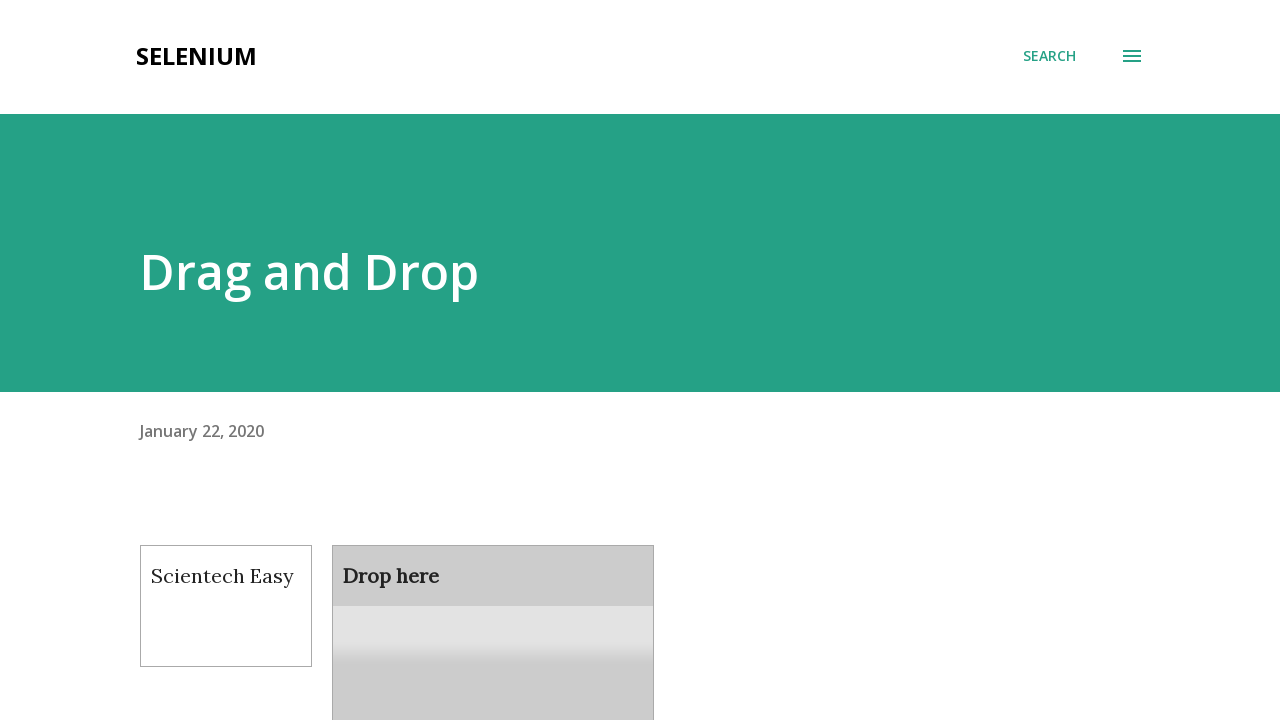

Located draggable element with id 'draggable'
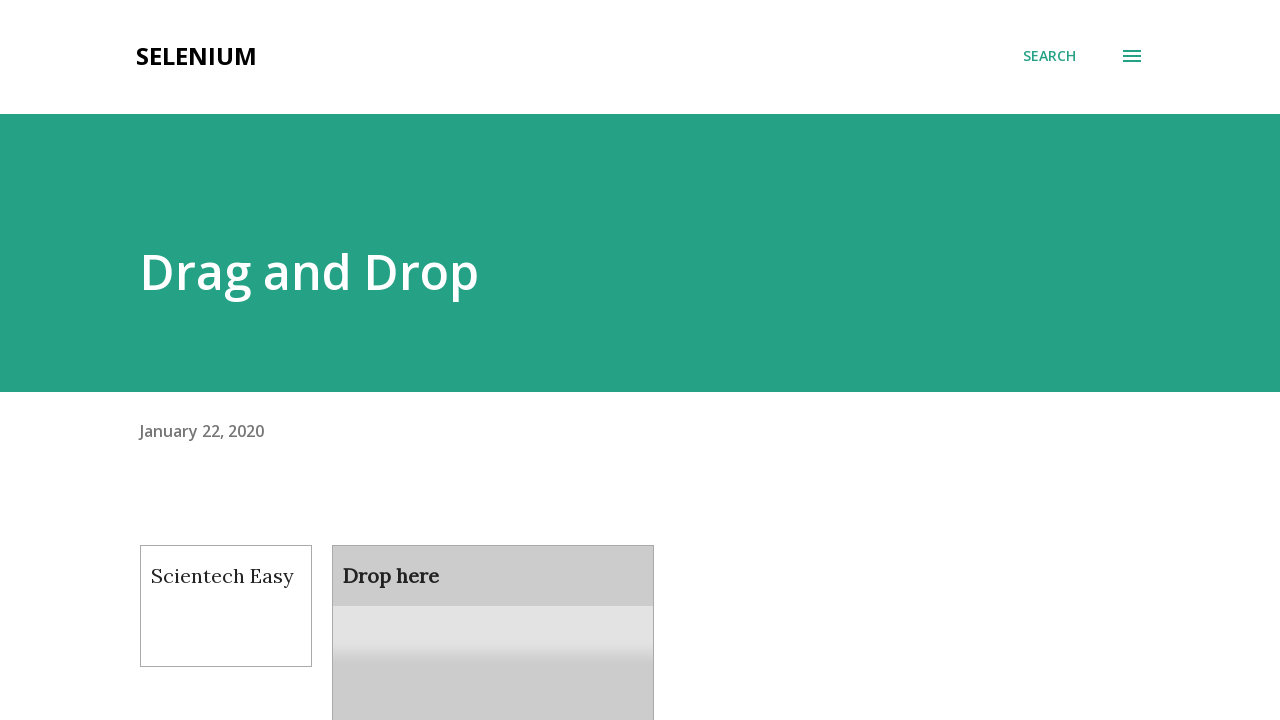

Located droppable target element with id 'droppable'
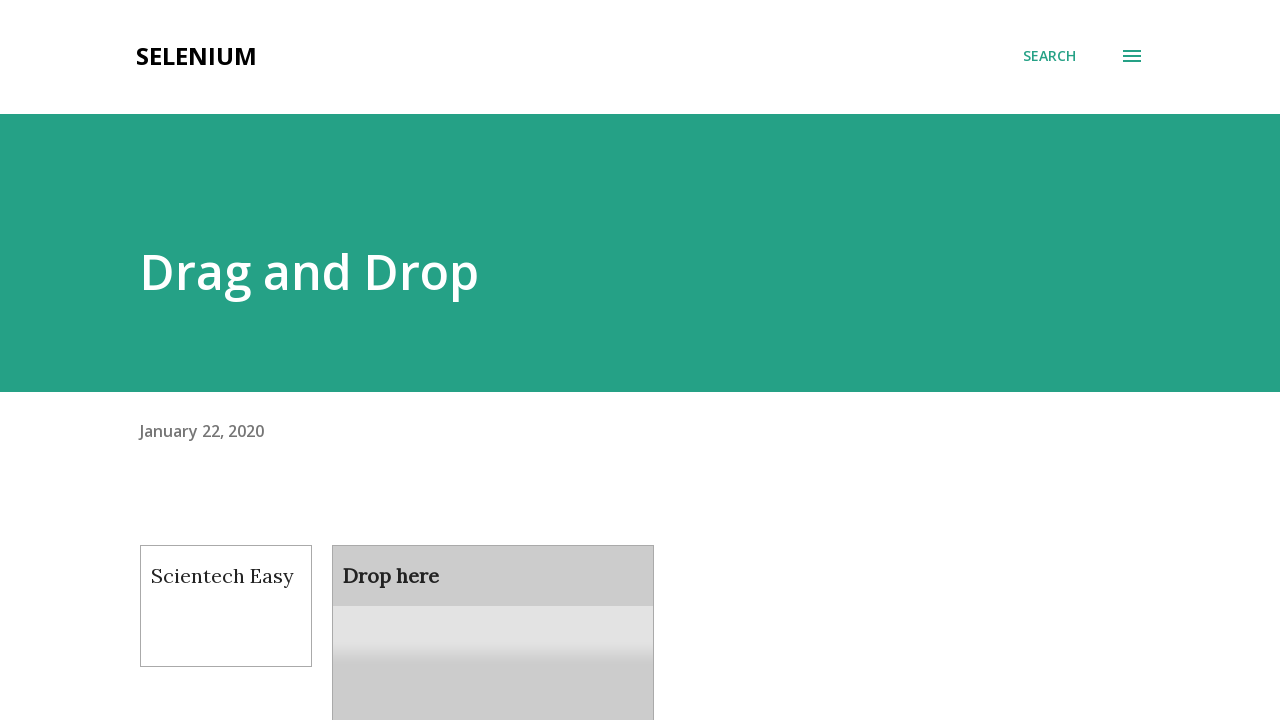

Dragged element from source to target and dropped it at (493, 609)
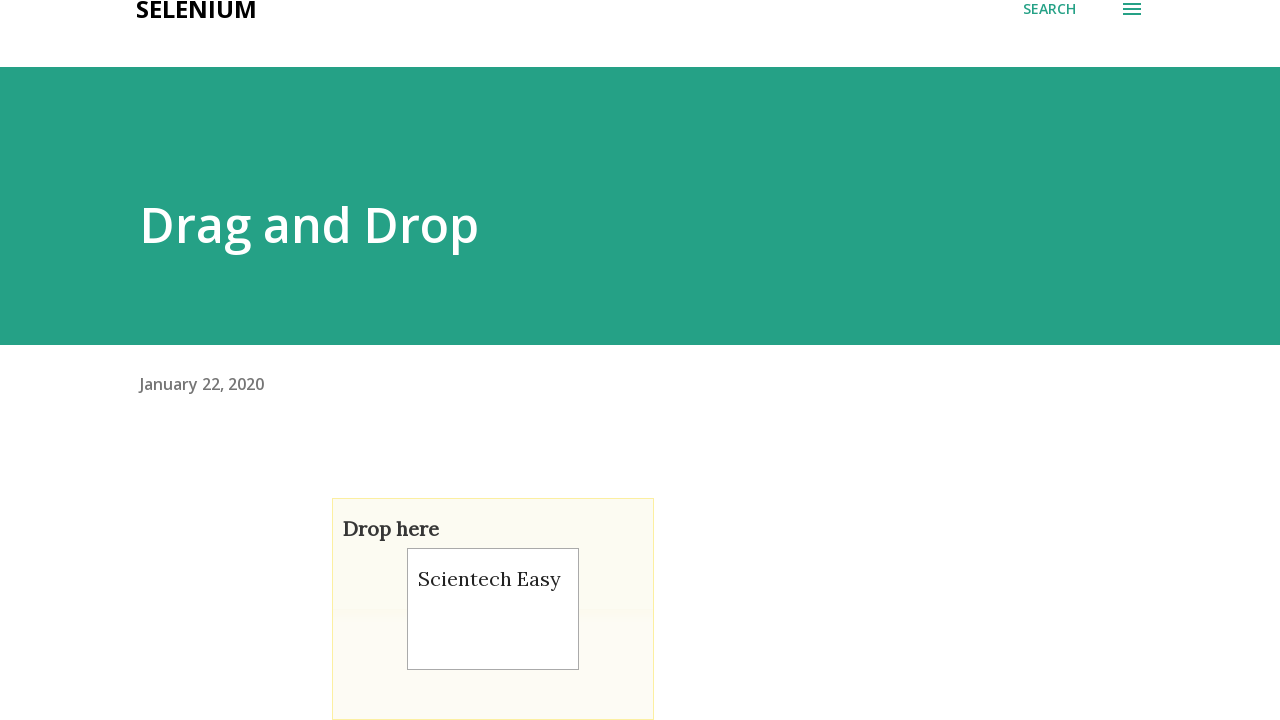

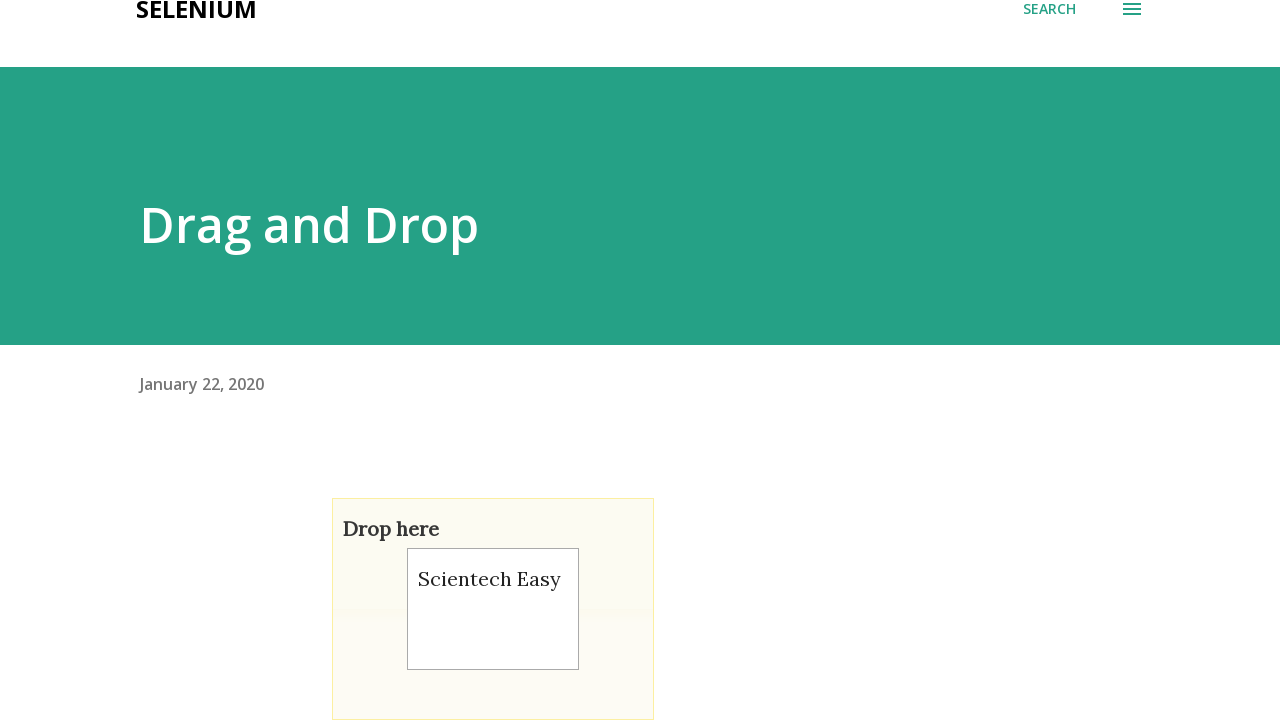